Tests the Socialify application by entering a GitHub repository name, submitting the form, configuring preview options (toggling stargazers off and description on), and clicking to copy the URL for the social preview image.

Starting URL: https://socialify.git.ci/

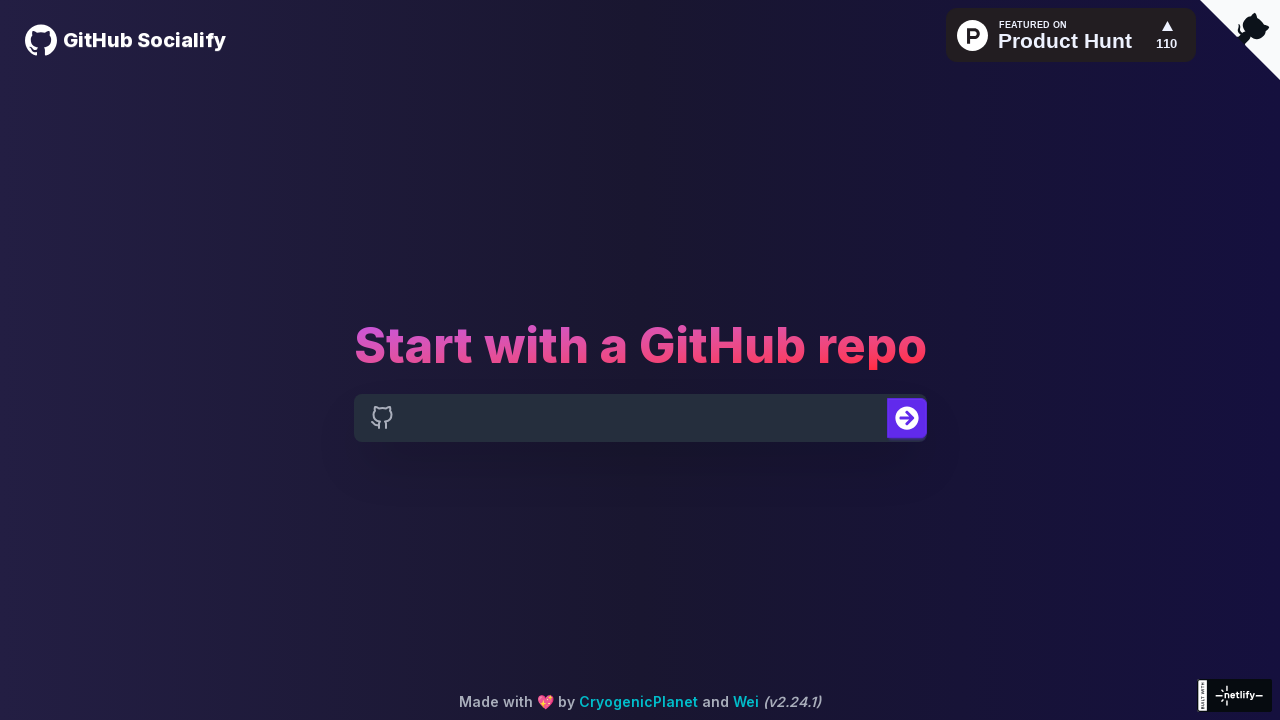

Filled GitHub repo input with 'wei/socialify' on input[name="repo-input"]
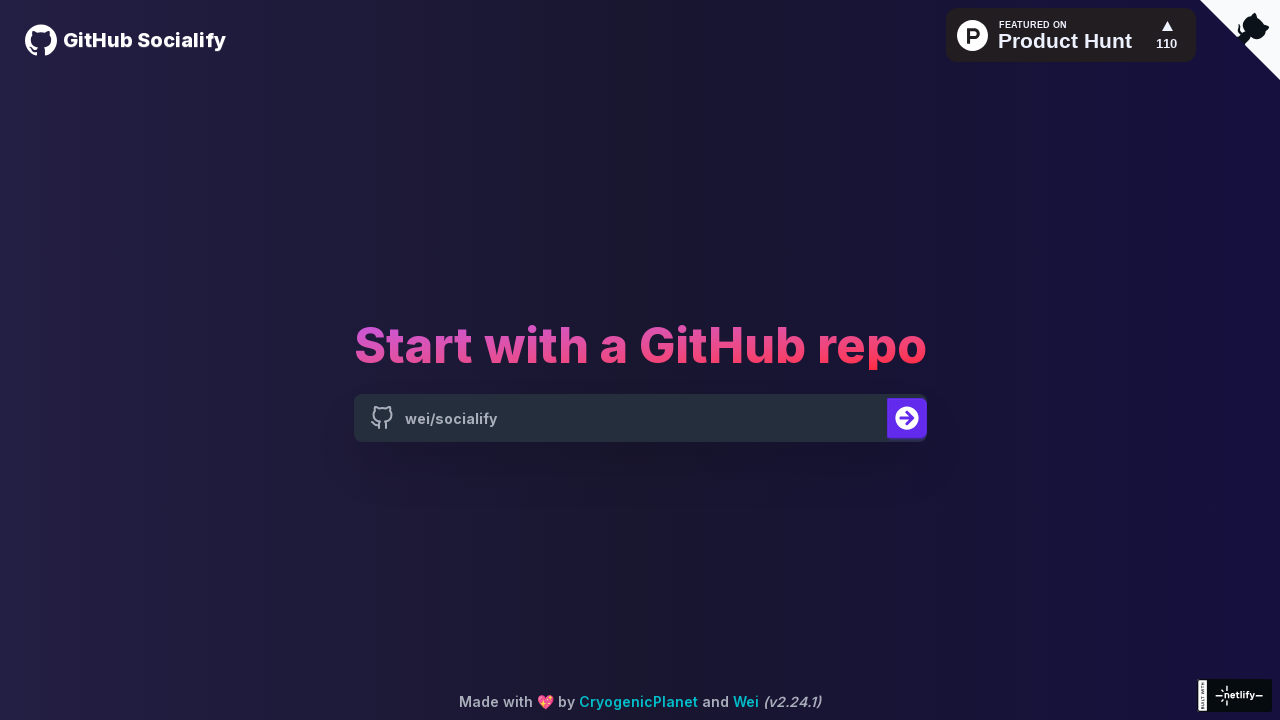

Clicked submit button to generate preview at (906, 418) on button[type="submit"]
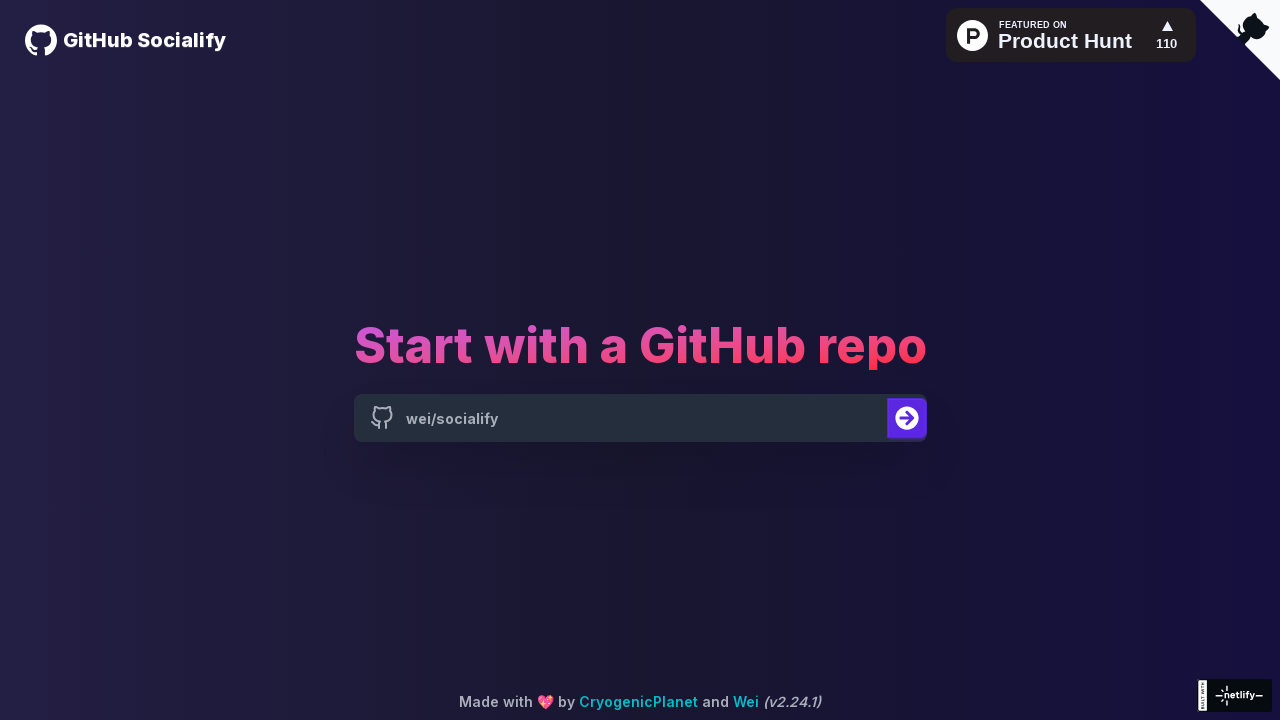

Preview configuration page loaded
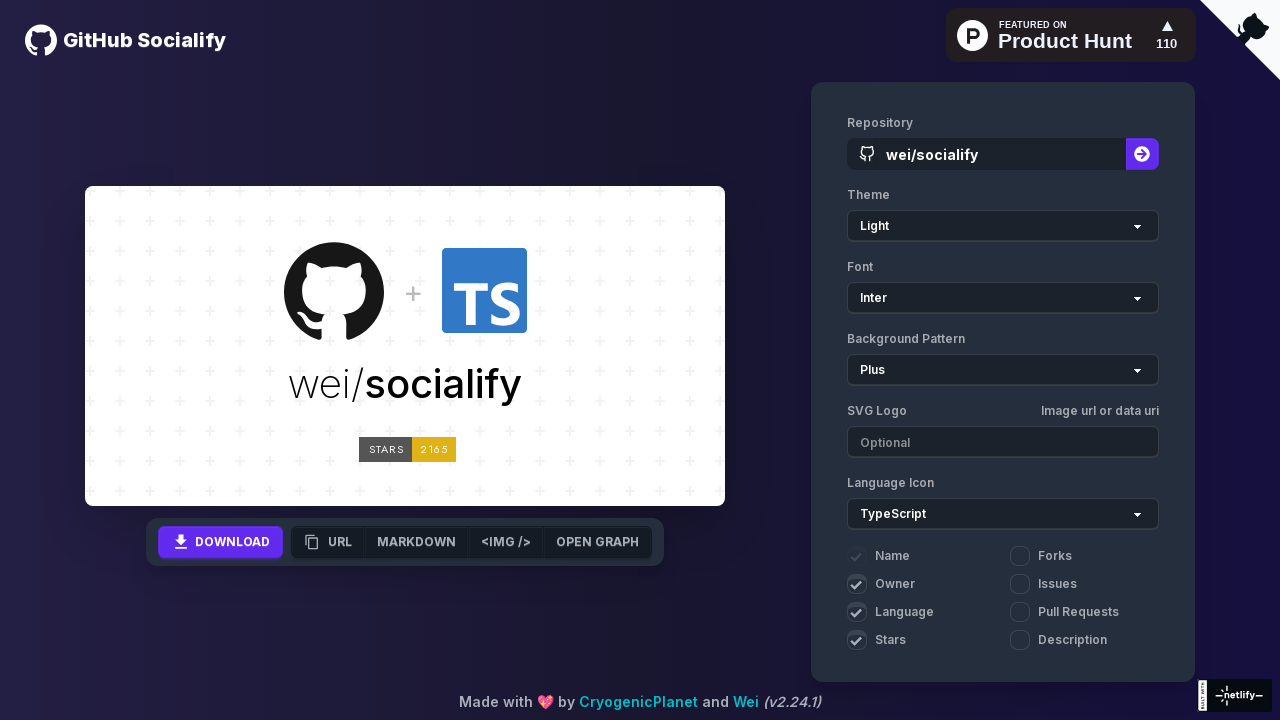

Toggled stargazers option off at (857, 640) on input[name="stargazers"]
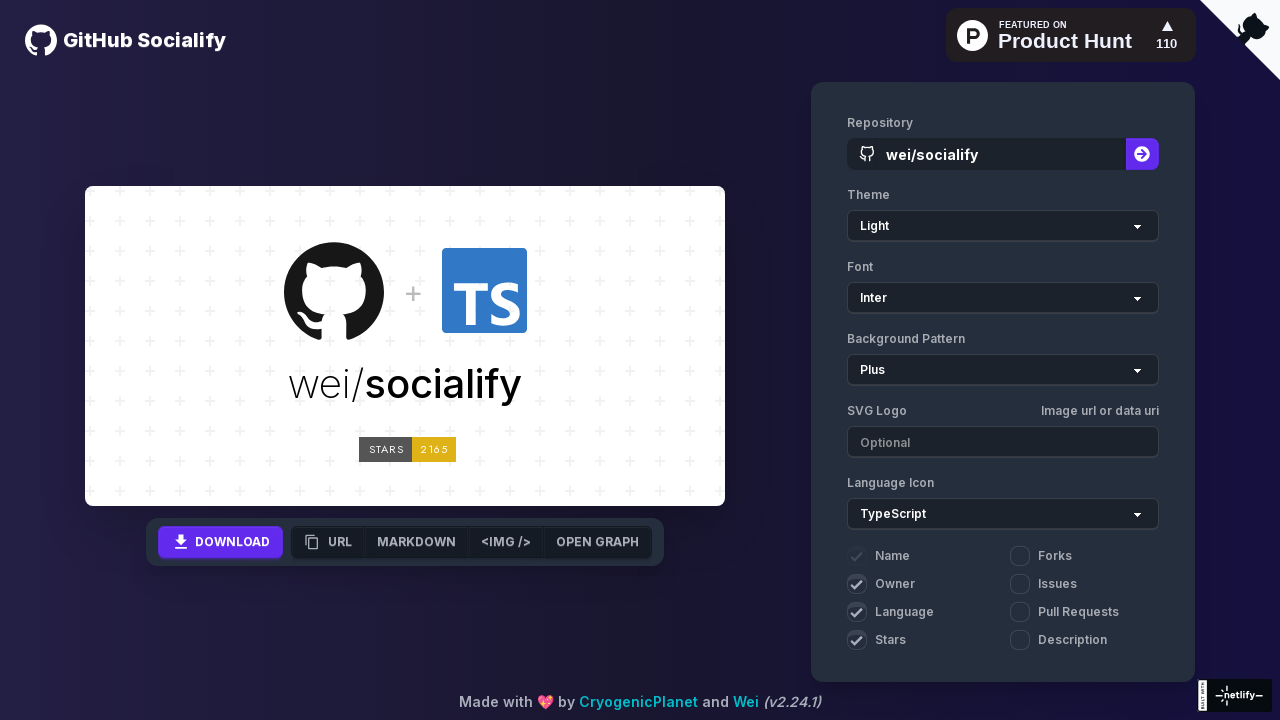

Toggled description option on at (1020, 640) on input[name="description"]
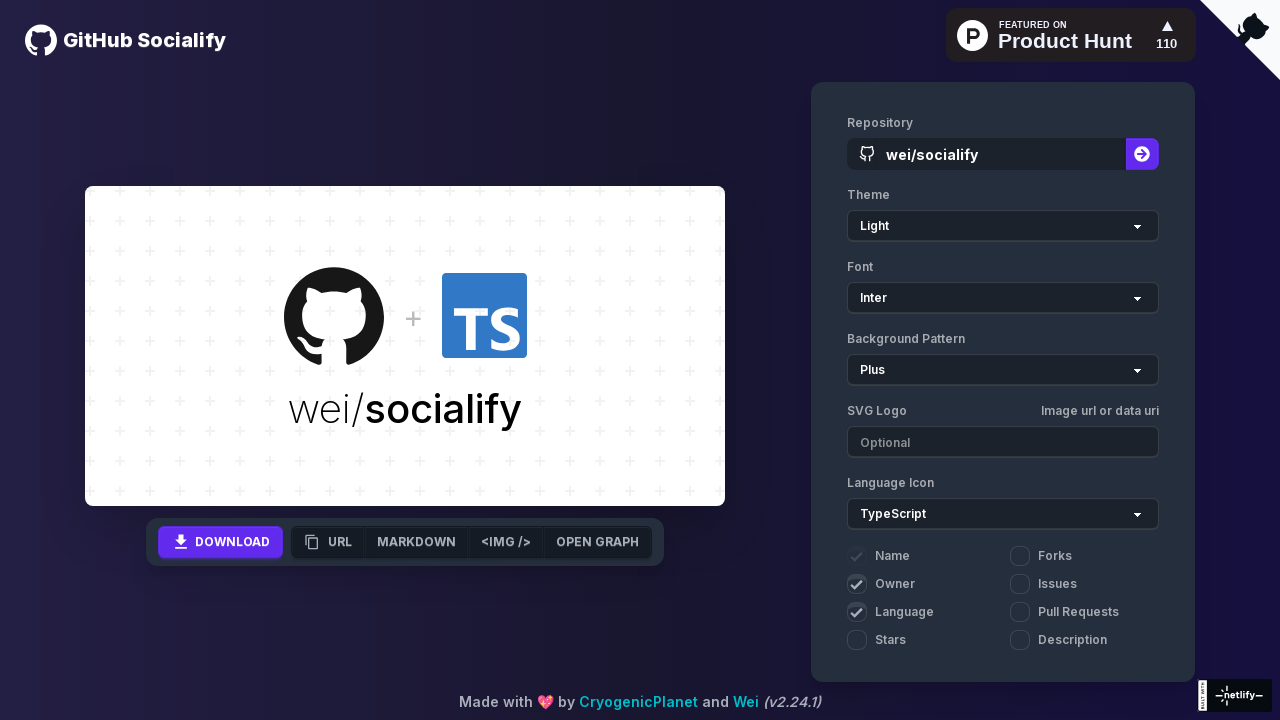

Clicked URL button to copy social preview image URL at (328, 600) on button:has-text("URL")
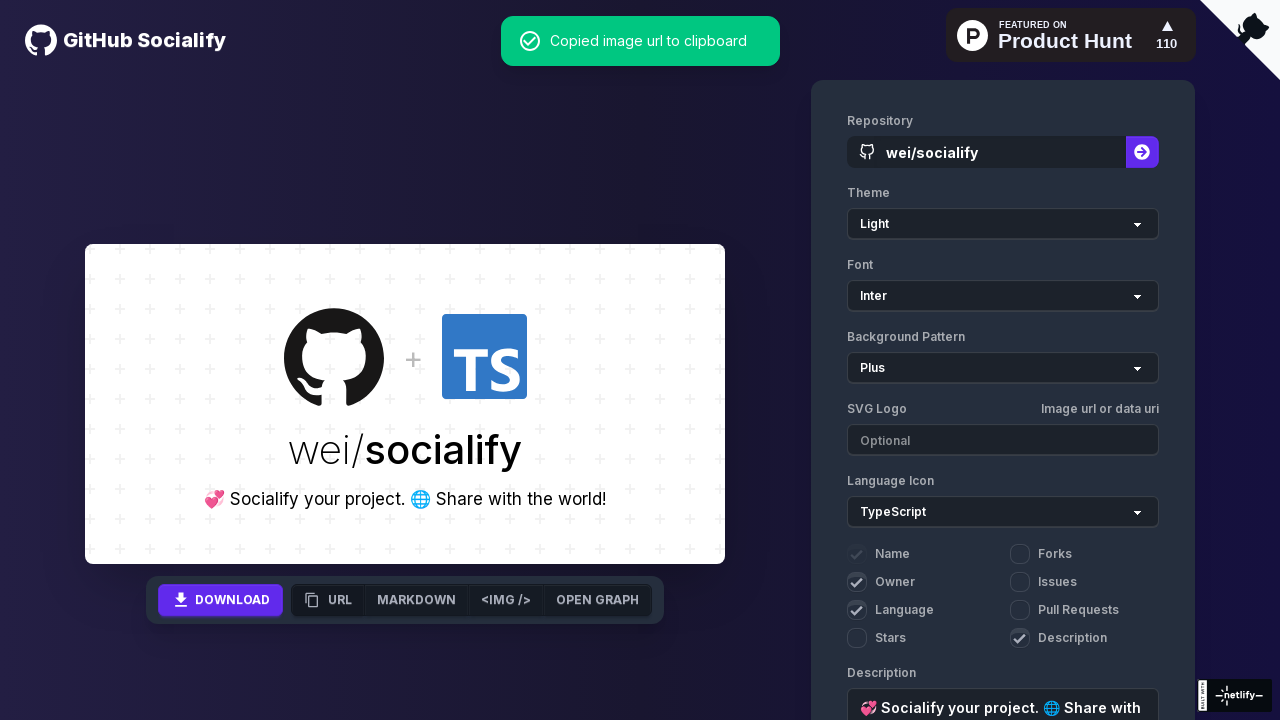

Waited for URL copy action to complete
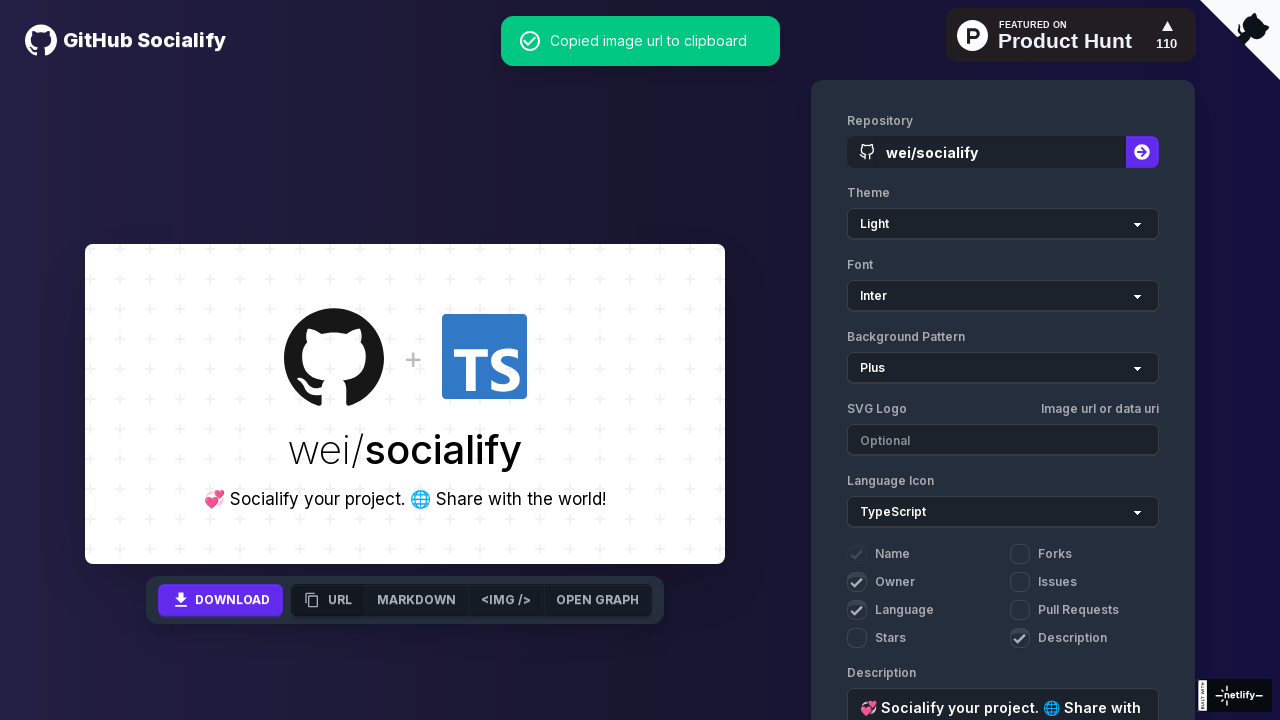

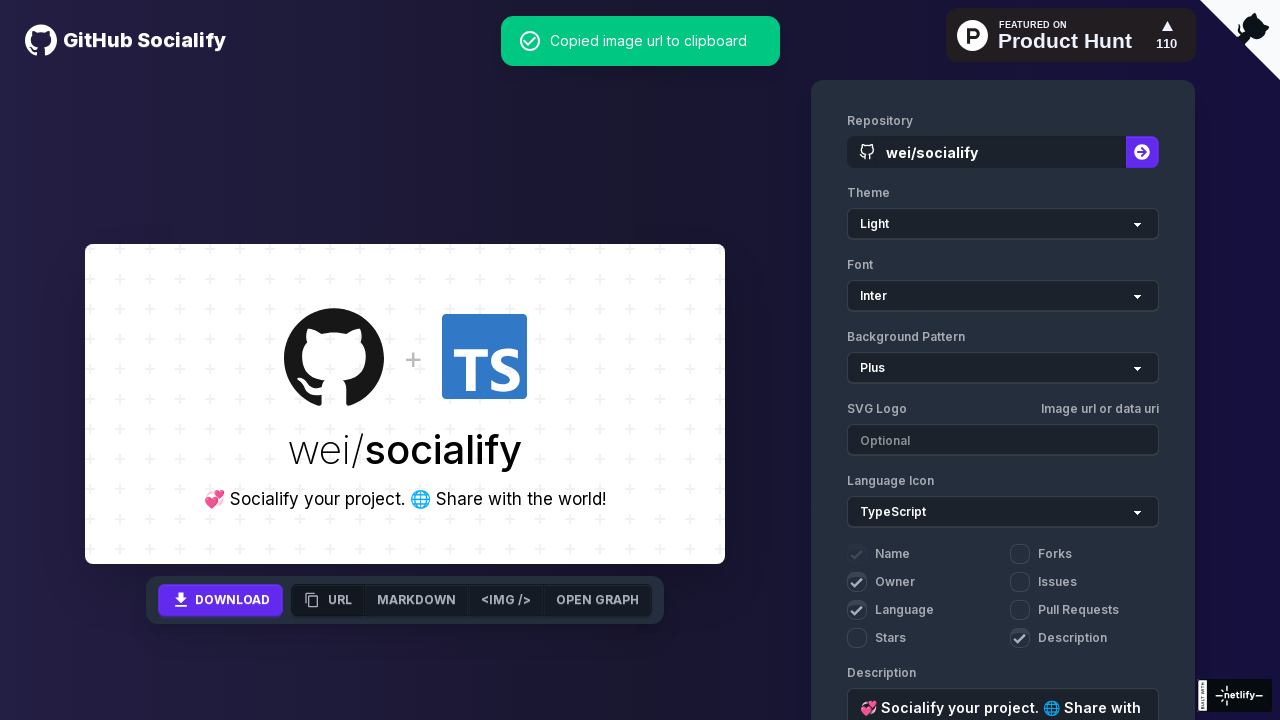